Tests a registration form by navigating to a register page, filling in various form fields (username, email, gender, hobbies, interests, country, date of birth, biography, rating, color, newsletter subscription, and feature toggle), submitting the form, and verifying the submitted data appears correctly in a results table.

Starting URL: https://material.playwrightvn.com/

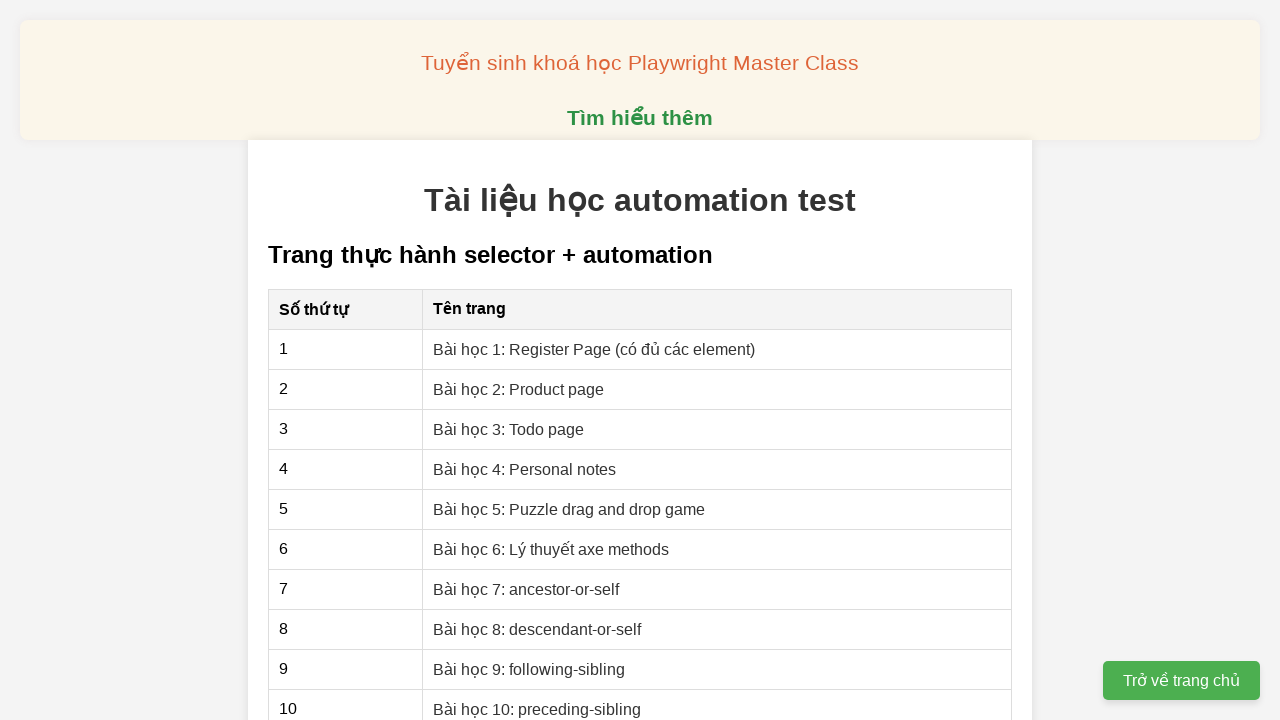

Clicked link to navigate to Register Page at (594, 349) on internal:role=link[name="Bài học 1: Register Page (có đủ các element)"i]
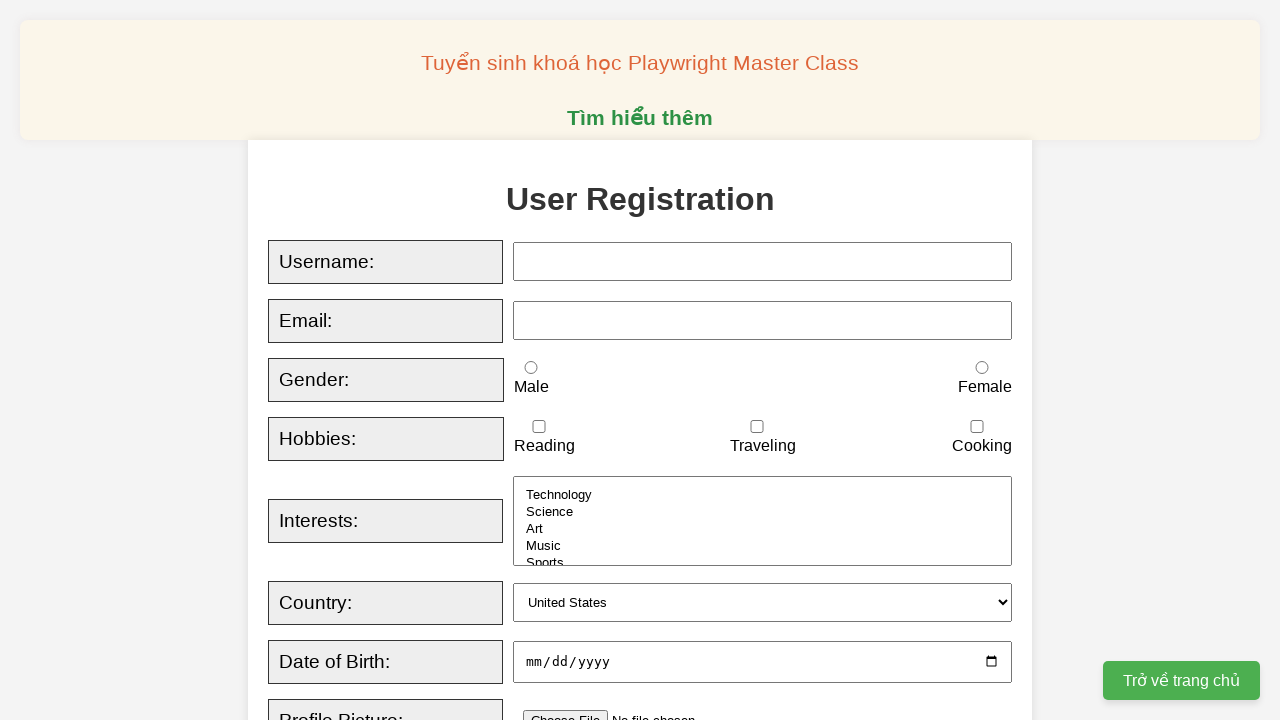

Filled username field with 'mni-linh' on internal:label="Username"i
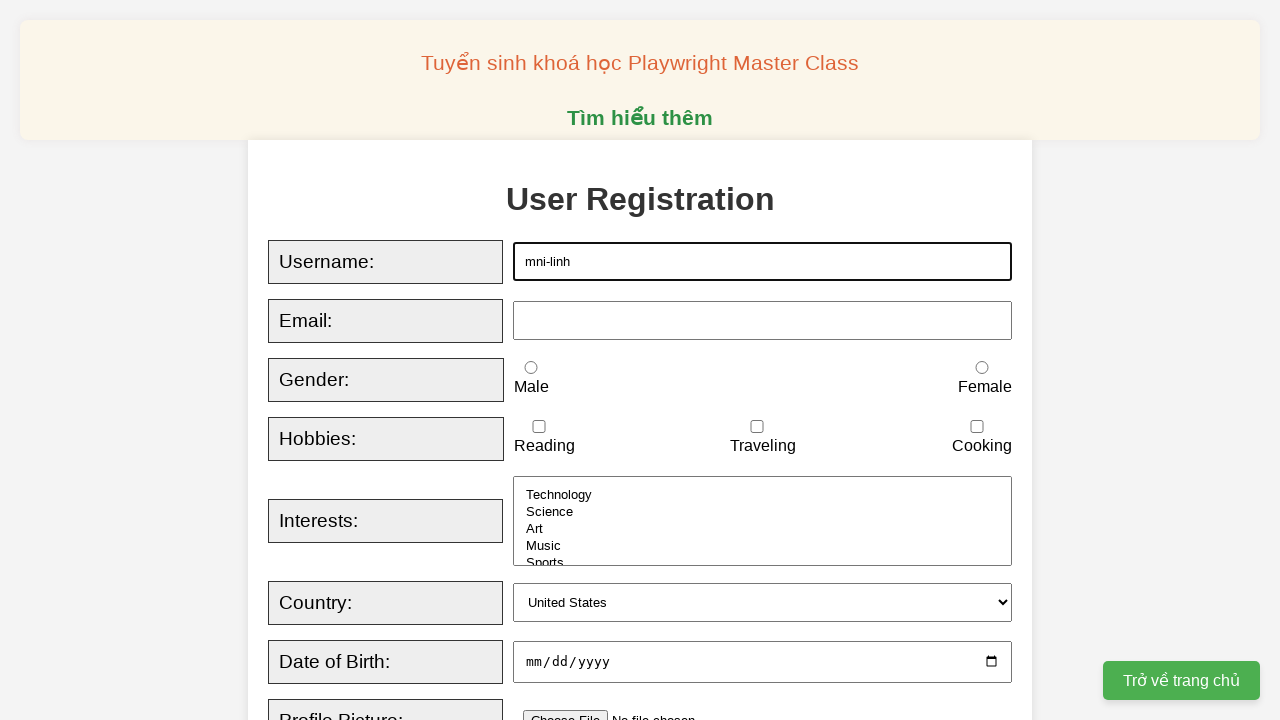

Filled email field with 'tranthitulinh1305@gmail.com' on internal:label="Email"i
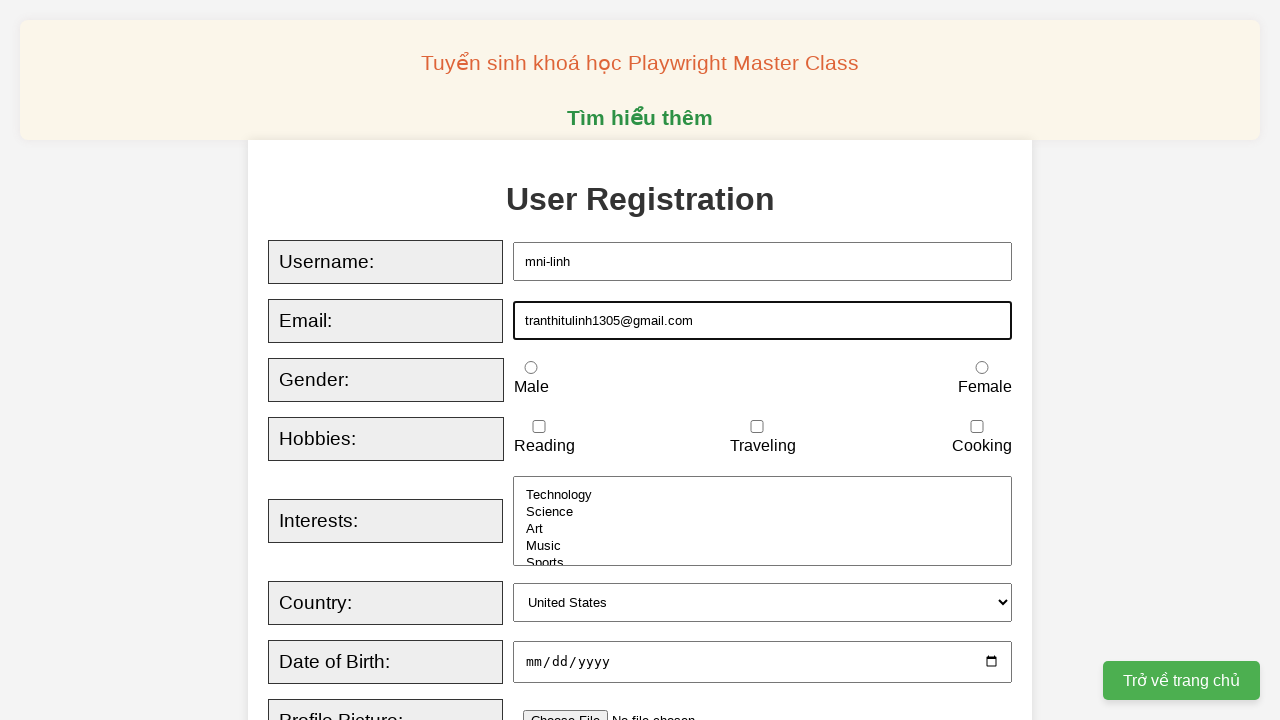

Selected gender 'Female' at (982, 368) on internal:label="Female"s
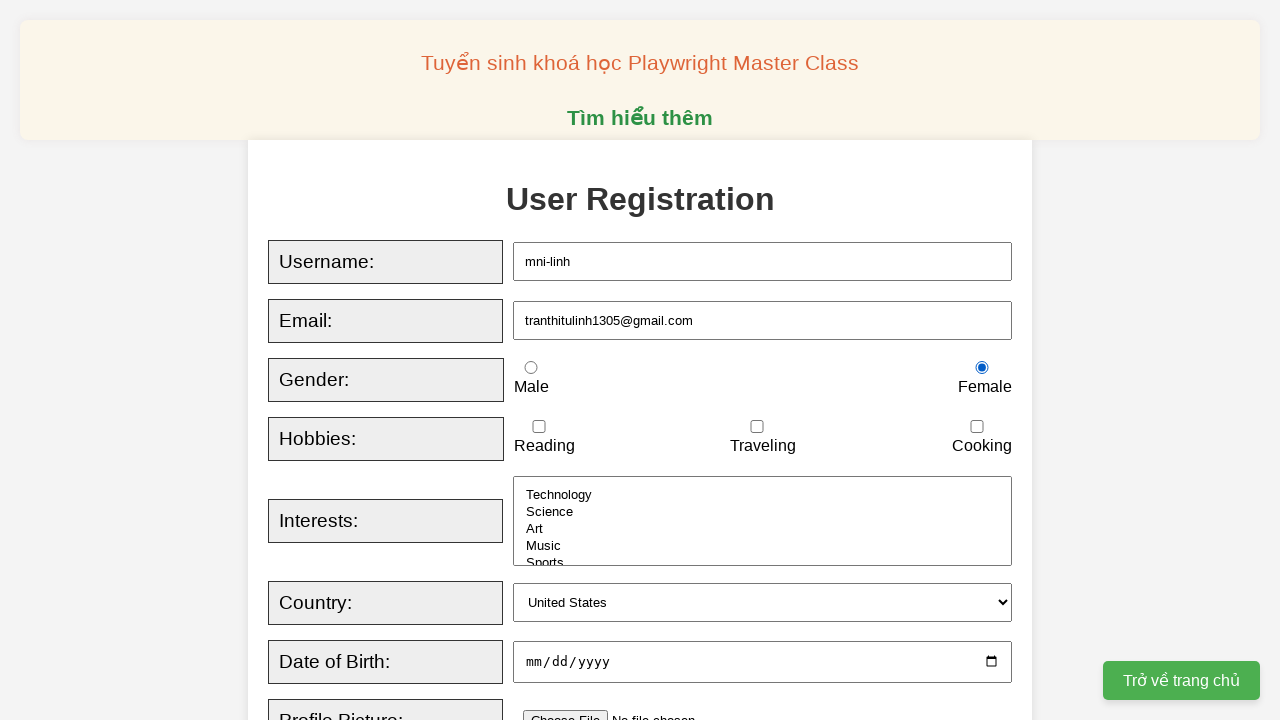

Selected hobby 'Traveling' at (757, 427) on internal:label="Traveling"s
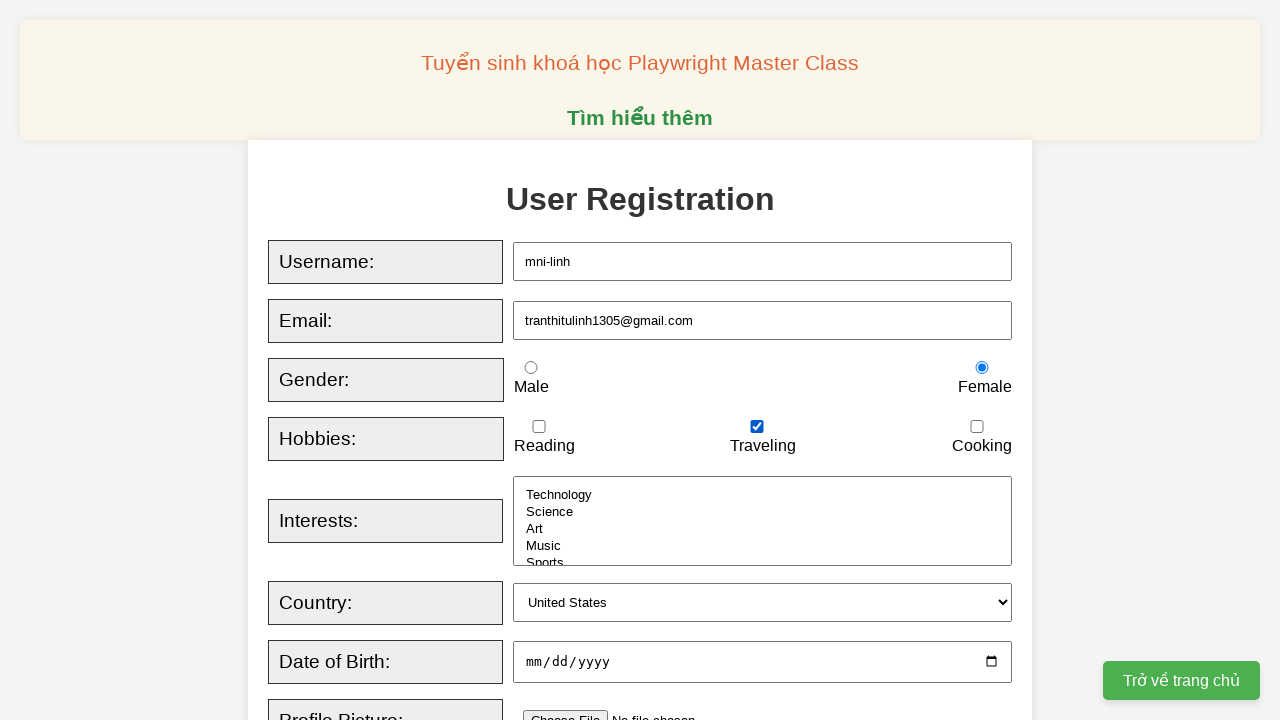

Selected interests: ['Art', 'Music', 'Technology'] on internal:label="Interests"i
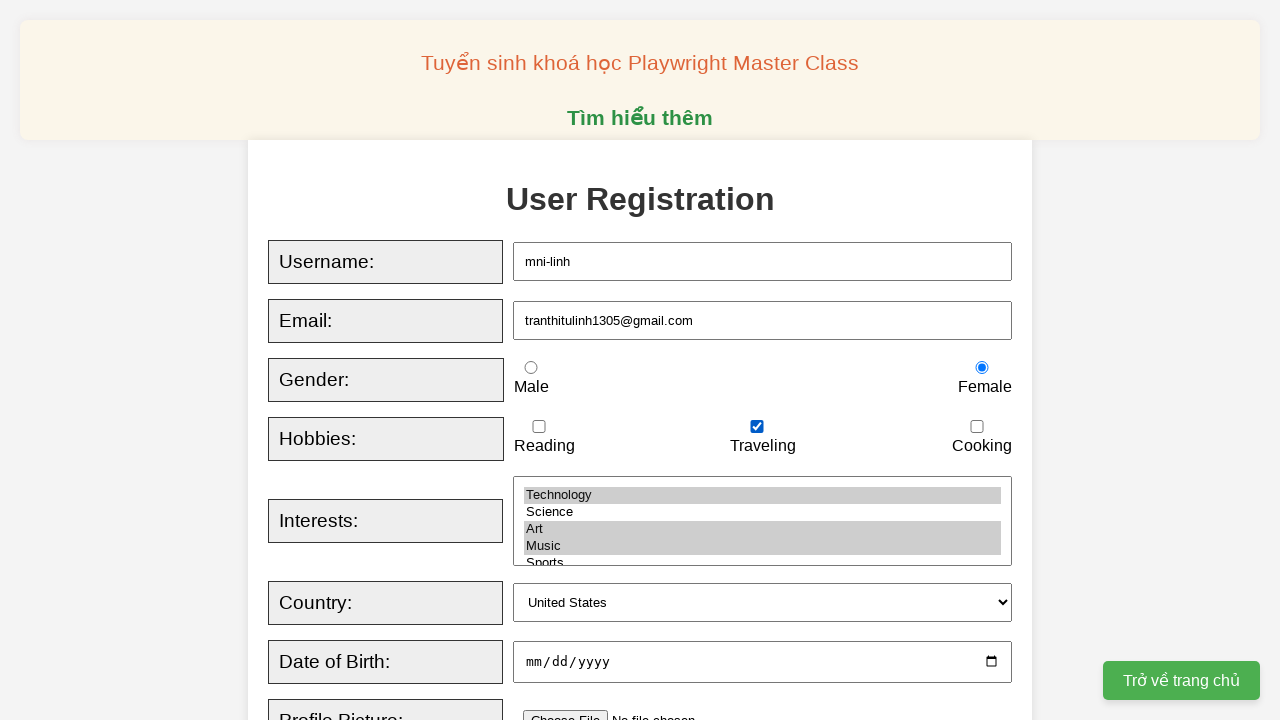

Selected country 'Canada' on internal:label="Country"i
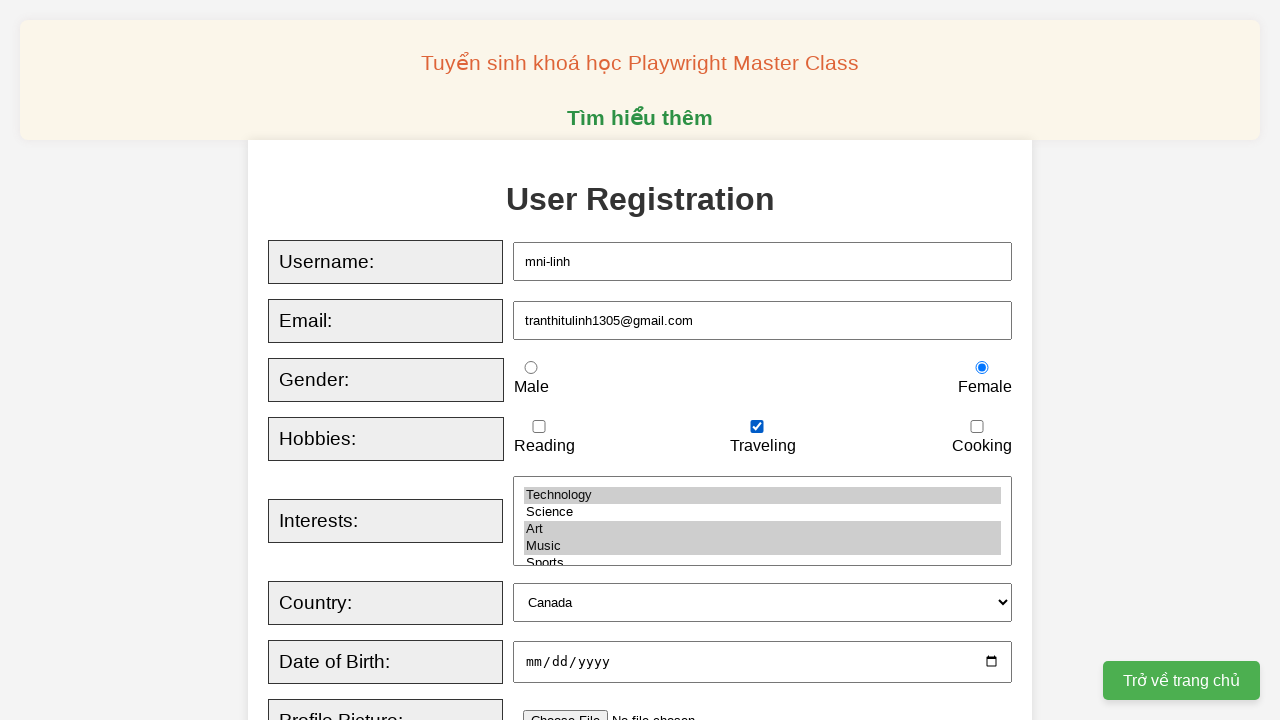

Filled date of birth with '2000-11-28' on internal:label="Date of Birth"i
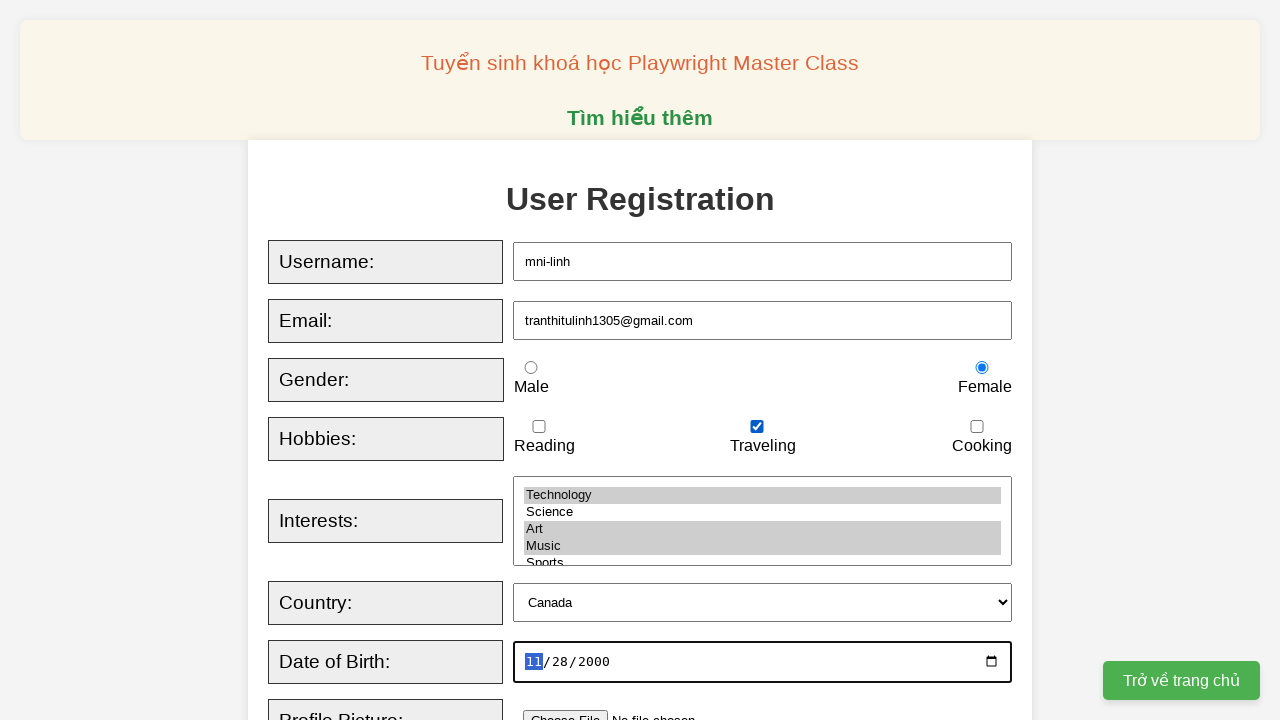

Filled biography with 'I'm from BR-VT' on internal:label="Biography"i
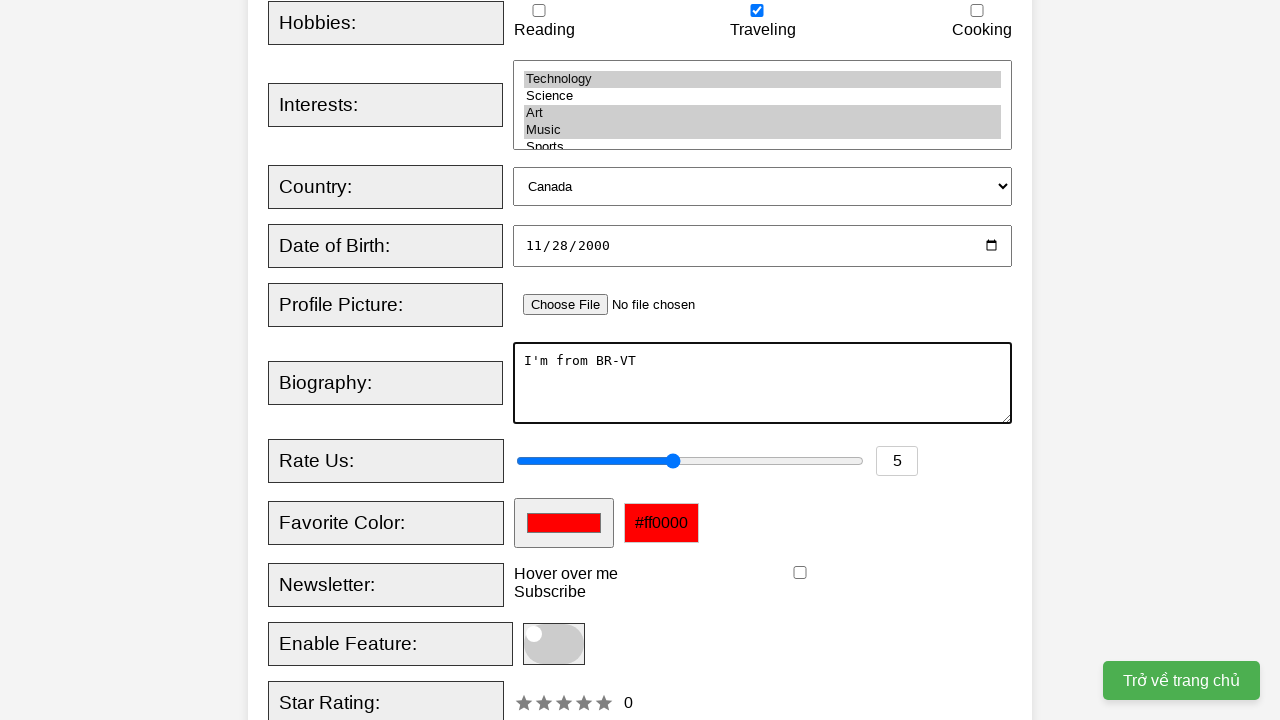

Filled rating field with '3' on internal:label="Rate Us"i
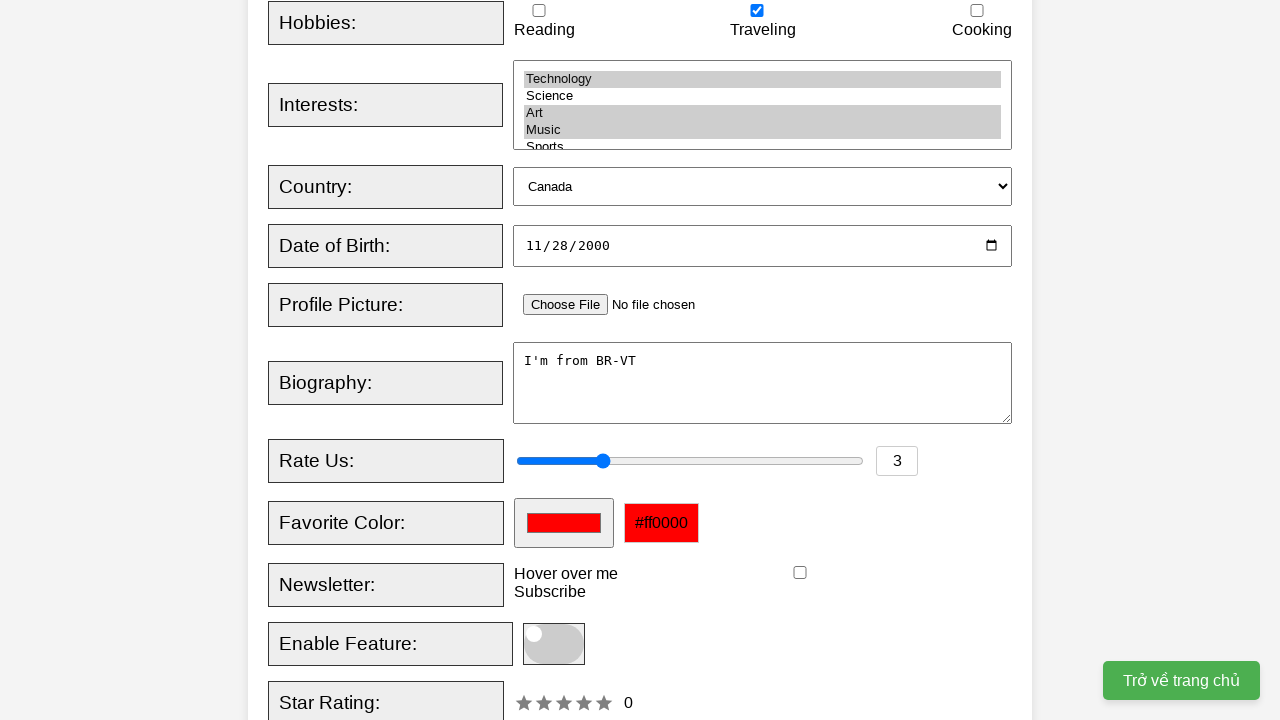

Set favorite color to '#33CC99'
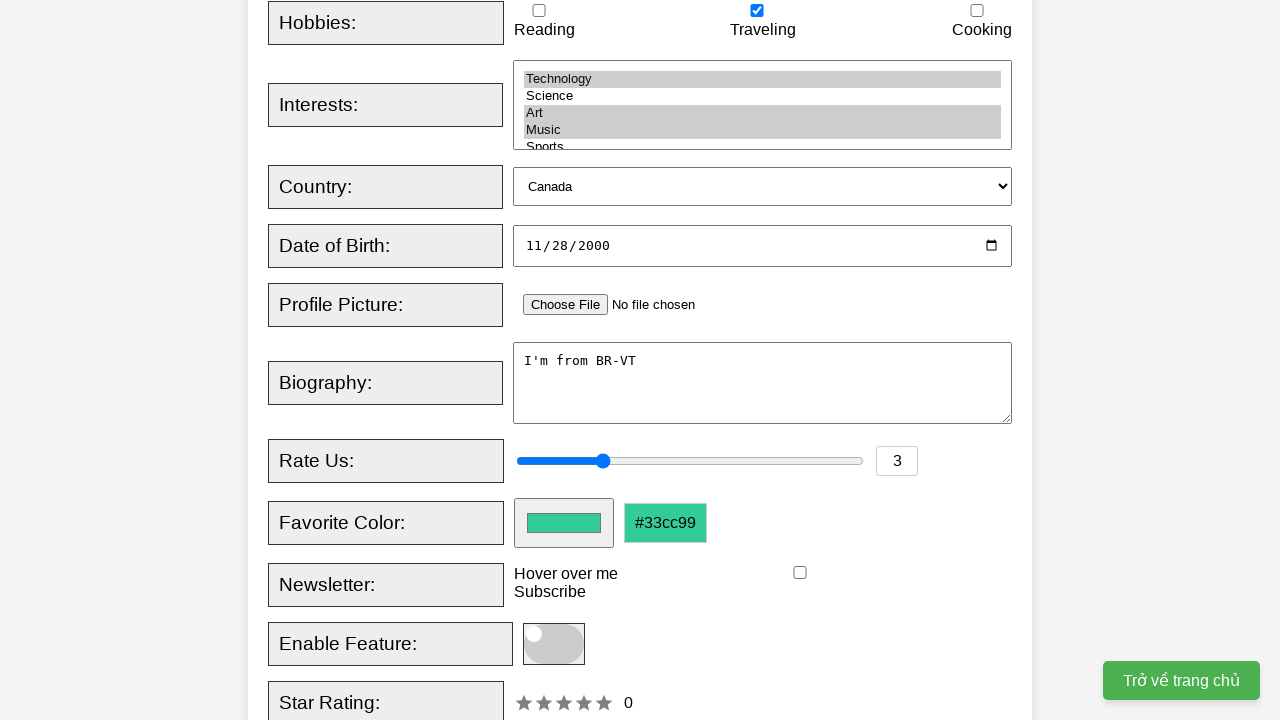

Checked 'Subscribe' checkbox at (800, 573) on internal:label="Subscribe"i
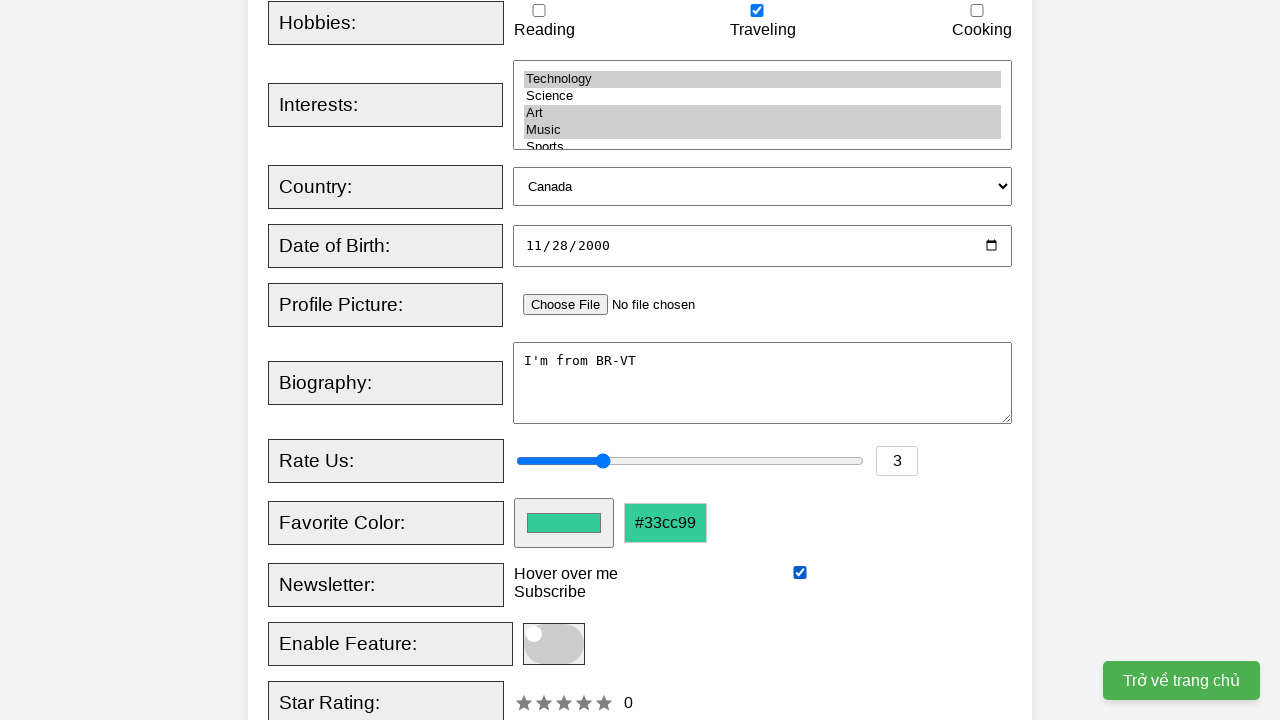

Clicked feature toggle switch at (554, 644) on .switch
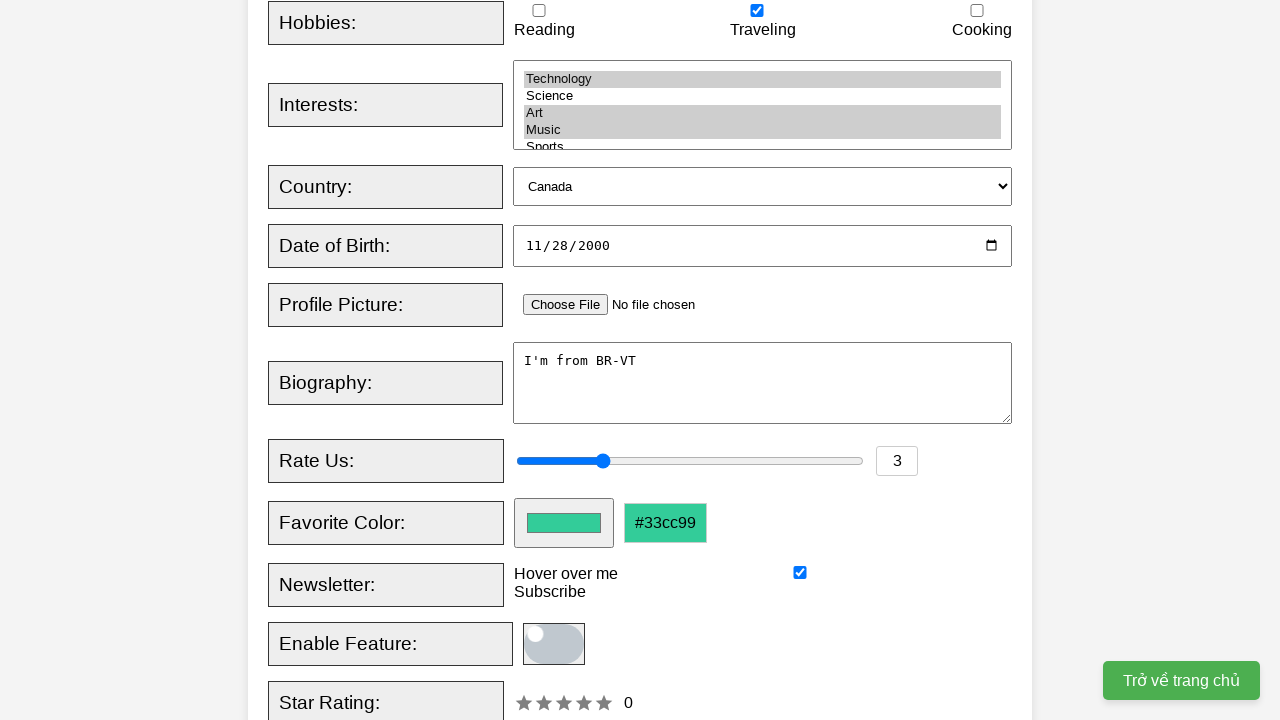

Checked 'Enable Feature' checkbox on internal:label="Enable Feature"i
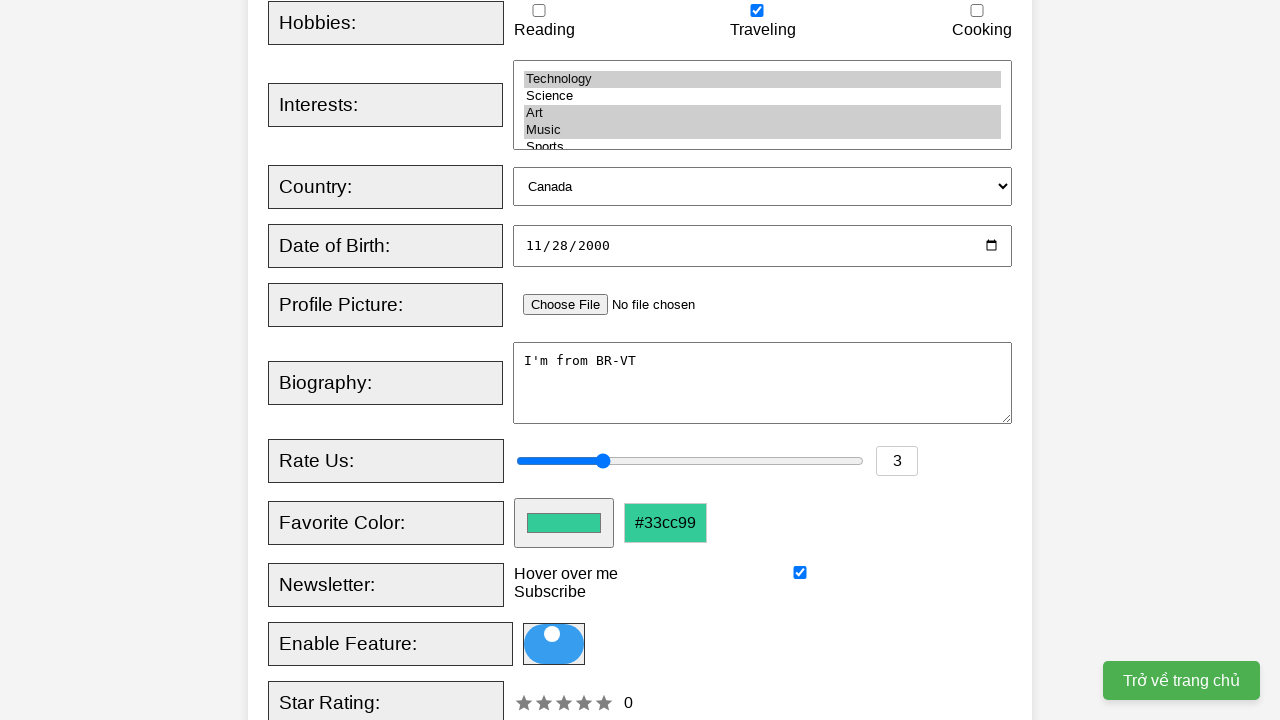

Clicked Register button to submit form at (528, 360) on internal:role=button[name="Register"i]
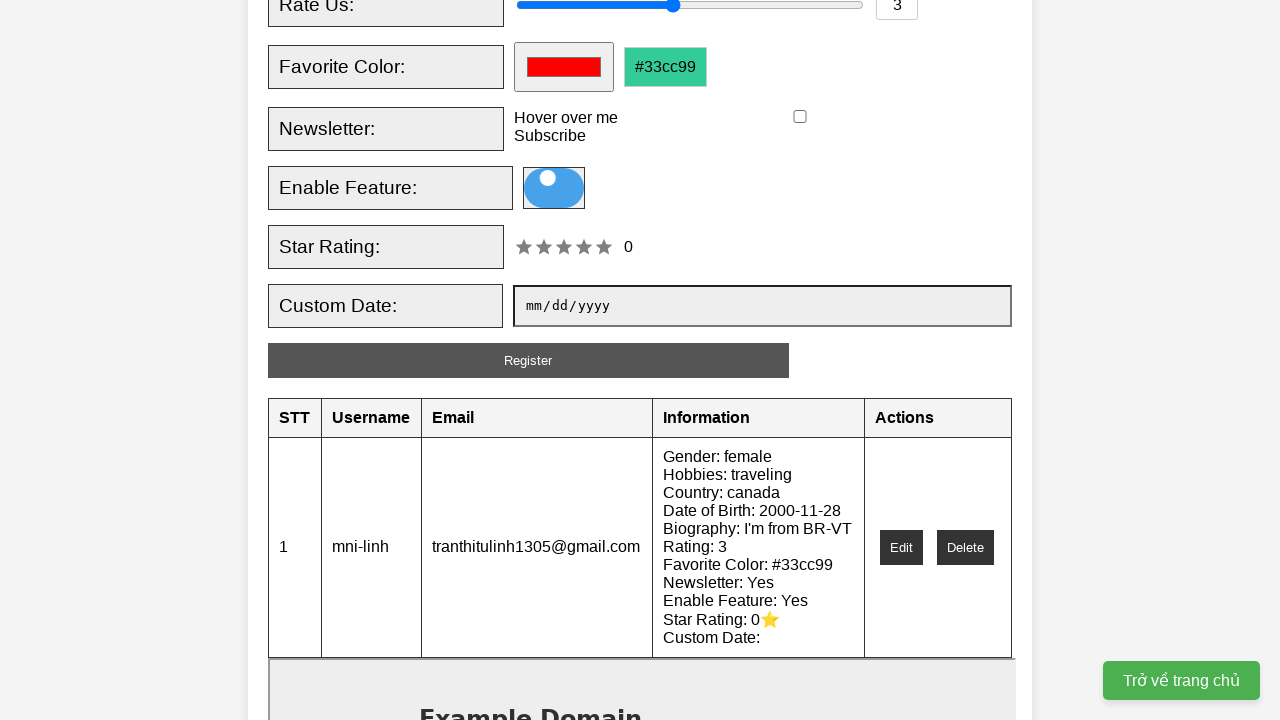

Waited for page navigation to results page
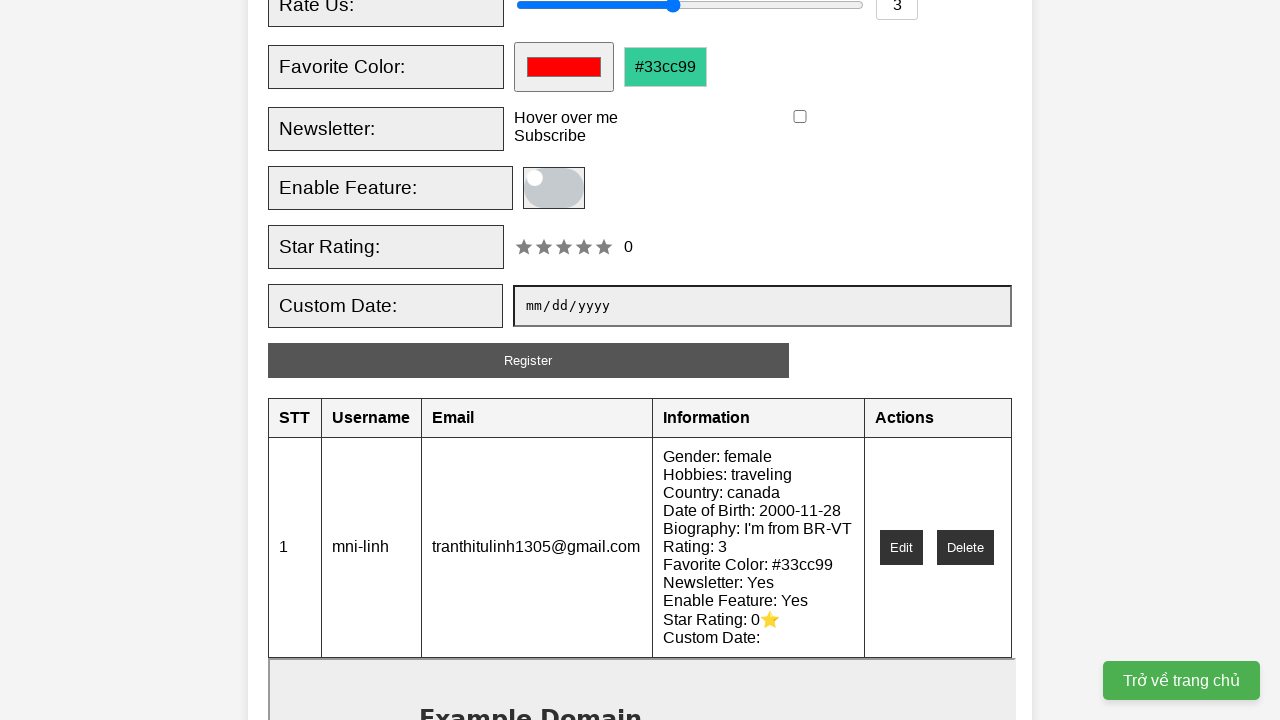

Waited for results table rows to load
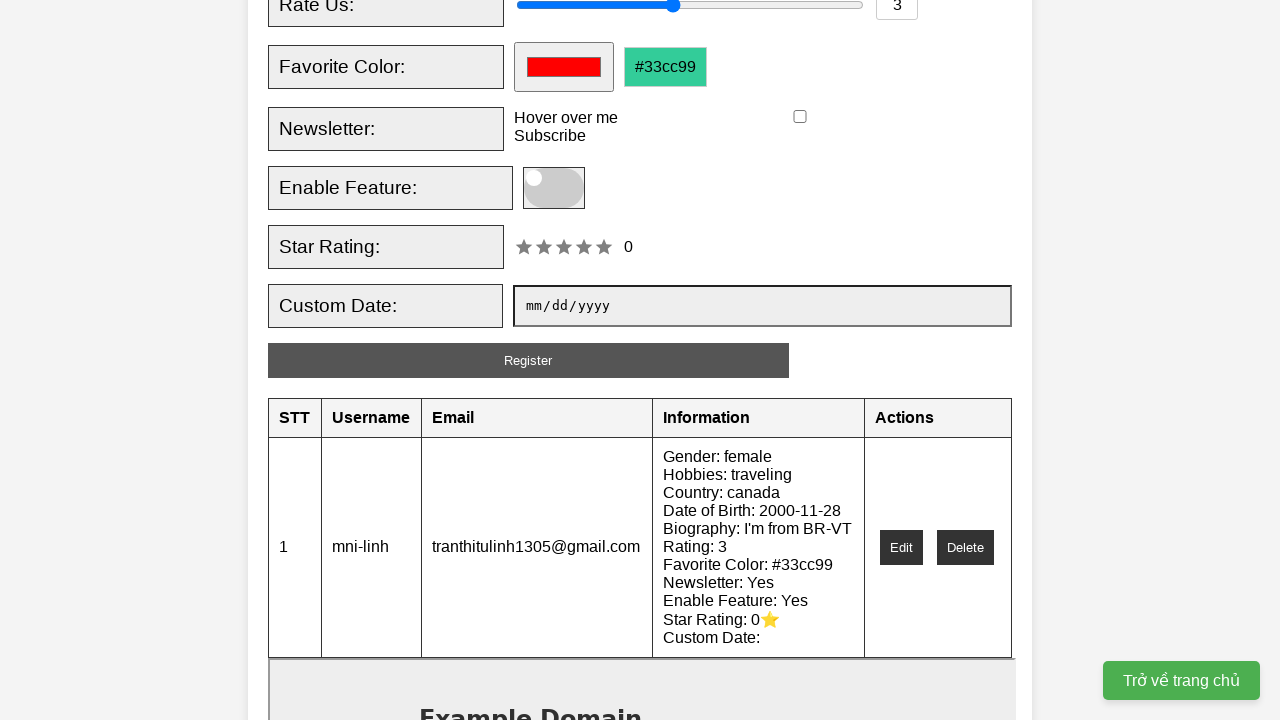

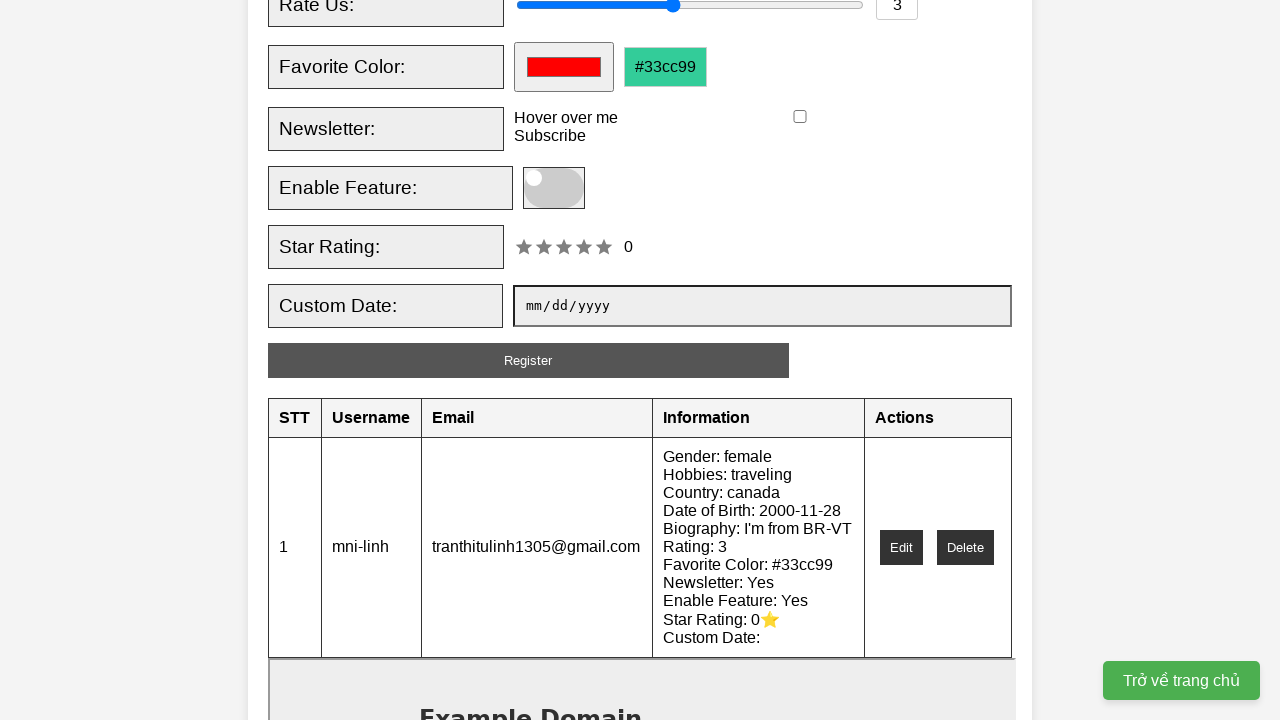